Tests that the username input field is visible and has a specific CSS class before typing

Starting URL: https://demoqa.com/text-box

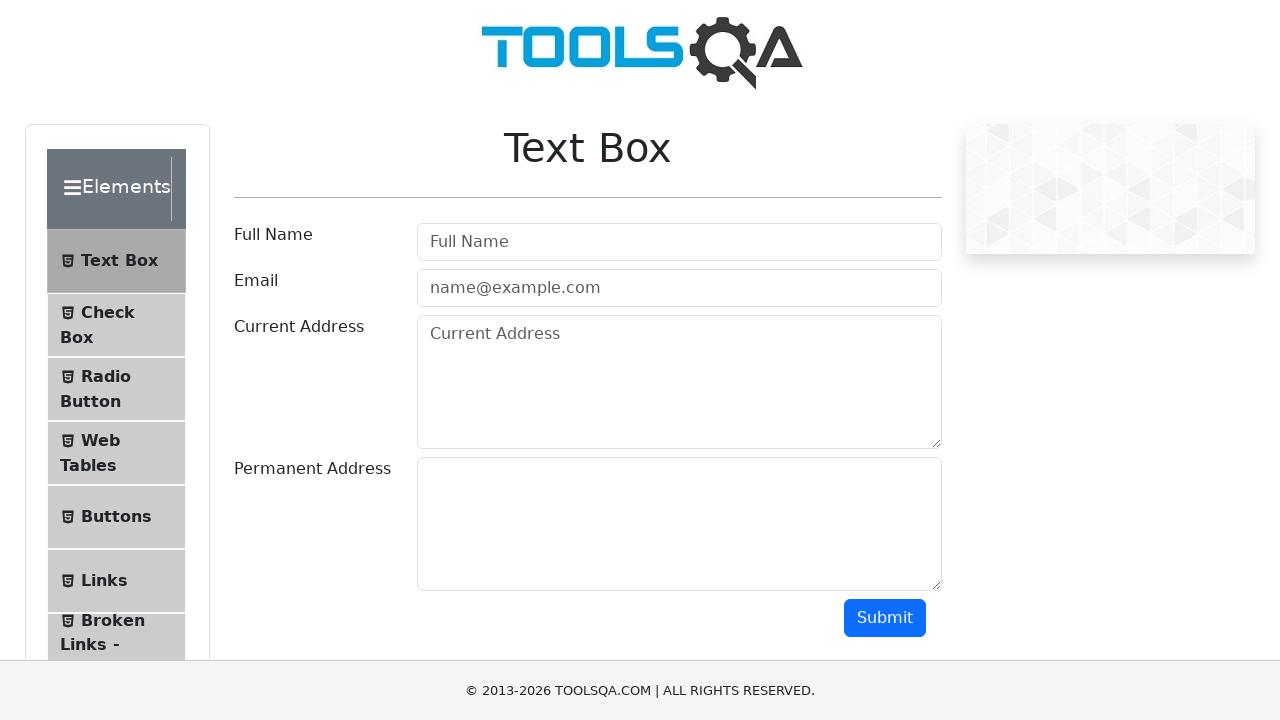

Username input field (#userName) is visible and loaded
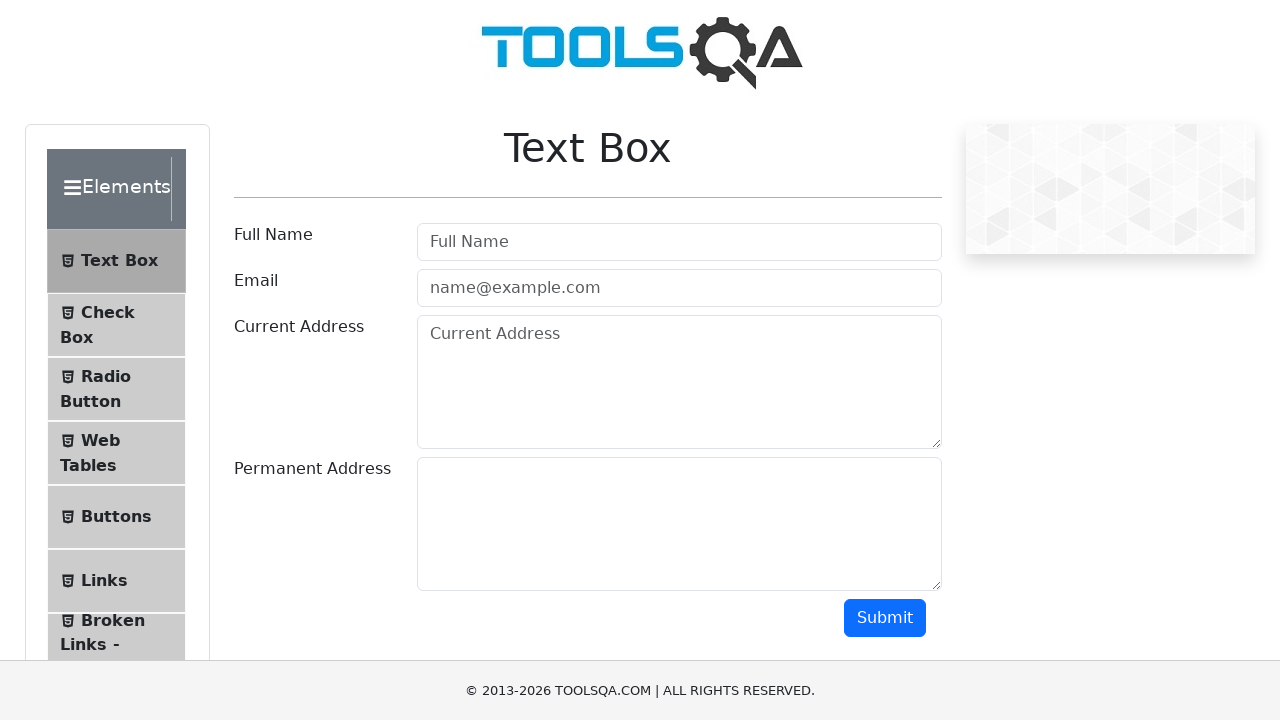

Filled username field with 'Pablo Motos' on #userName
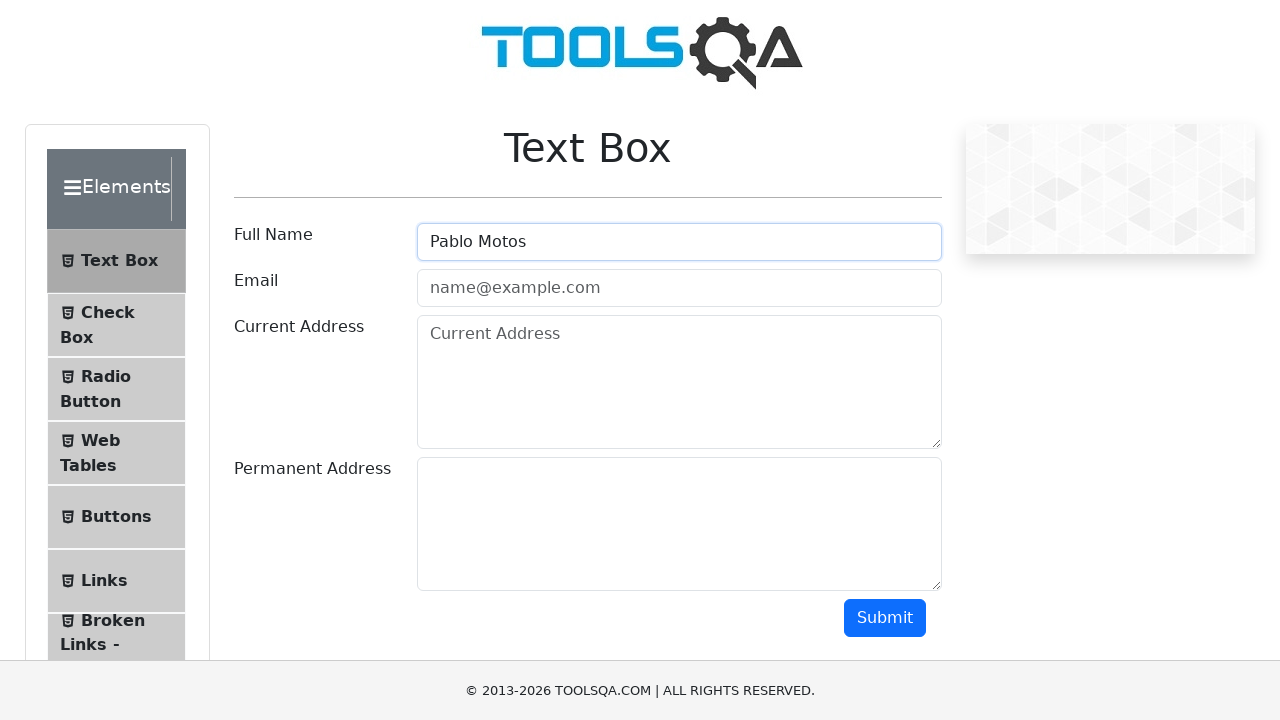

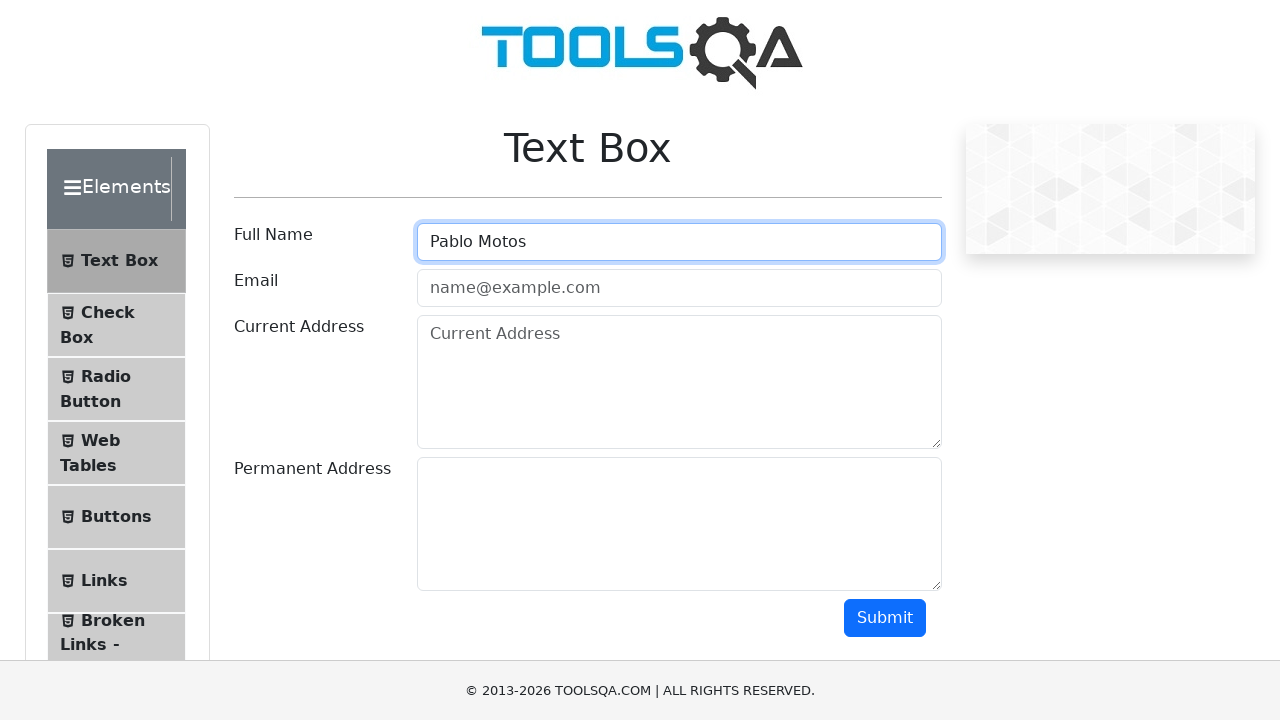